Tests a multi-step form workflow by clicking a dynamically calculated link text, then filling out a form with first name, last name, city, and country fields before submitting.

Starting URL: http://suninjuly.github.io/find_link_text

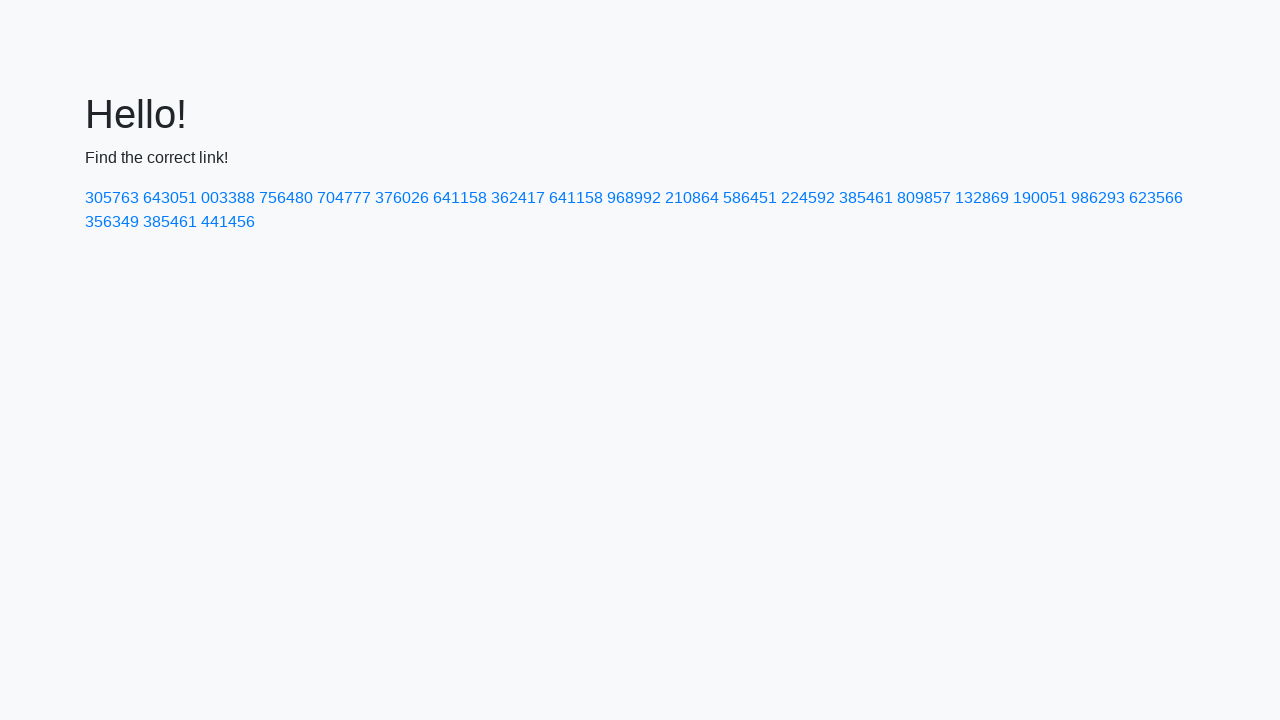

Clicked dynamically calculated link with text '224592' at (808, 198) on a:has-text('224592')
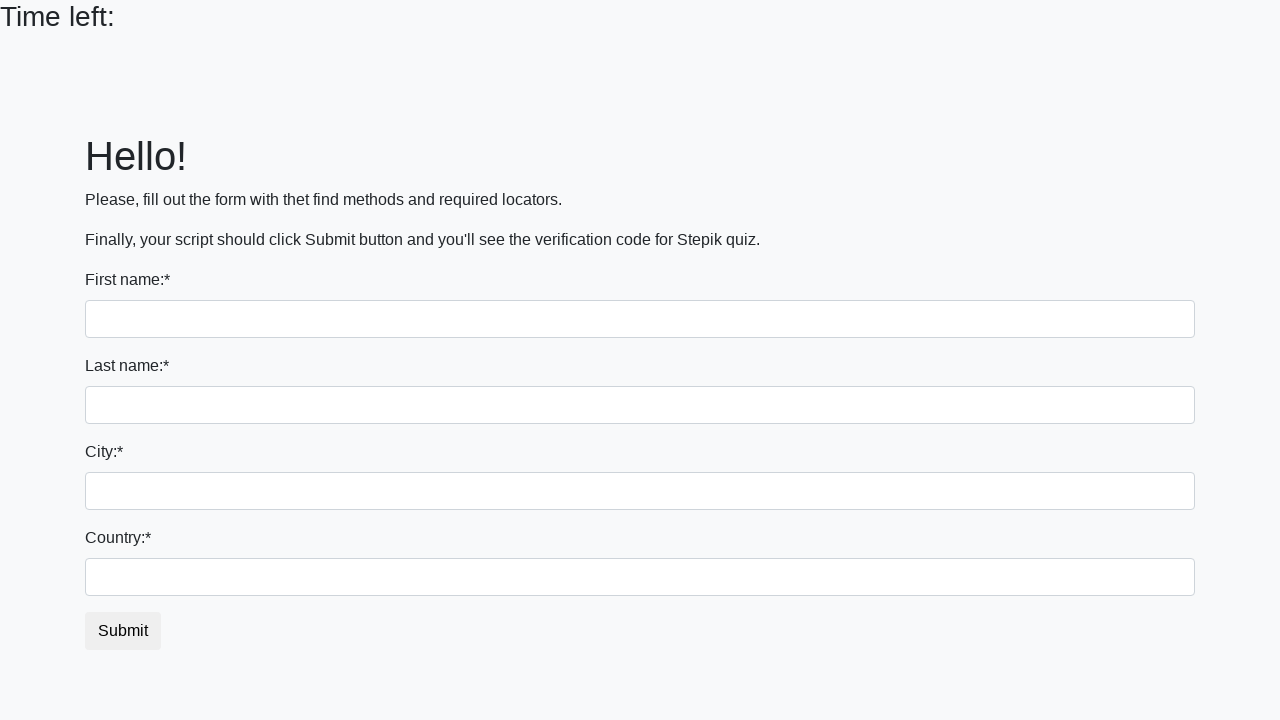

Filled in first name field with 'Ivan' on input
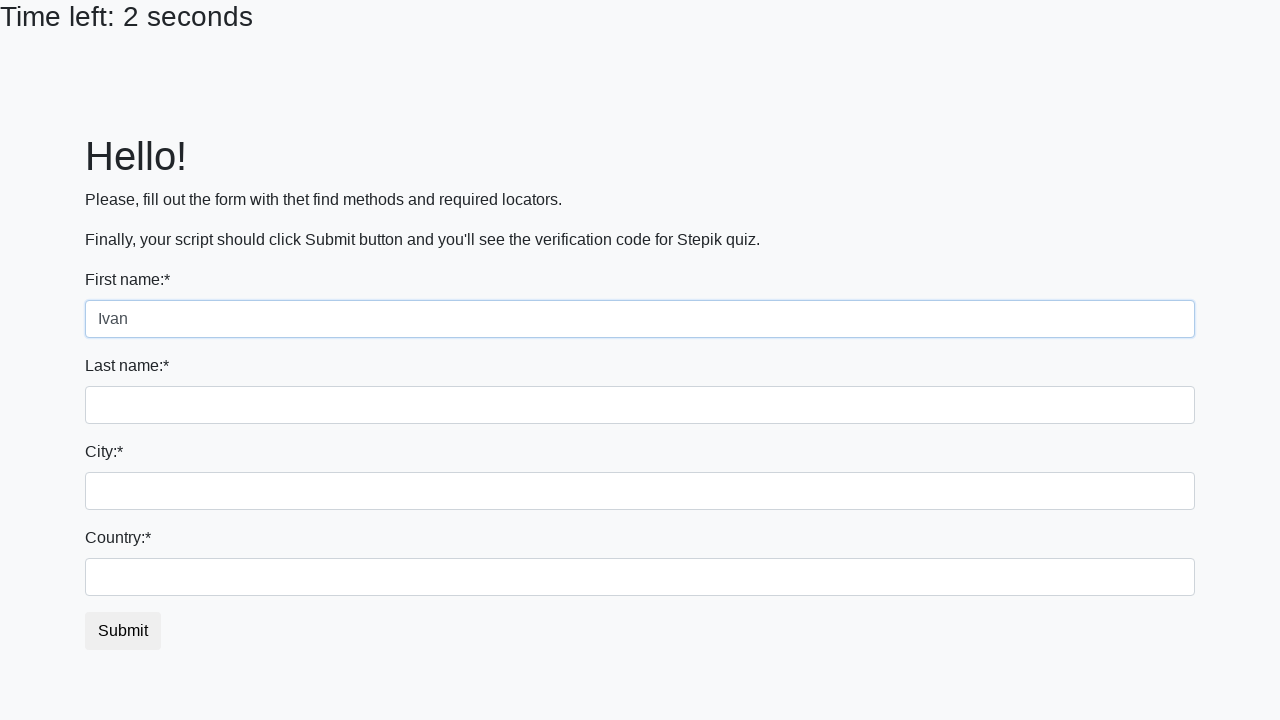

Filled in last name field with 'Petrov' on input[name='last_name']
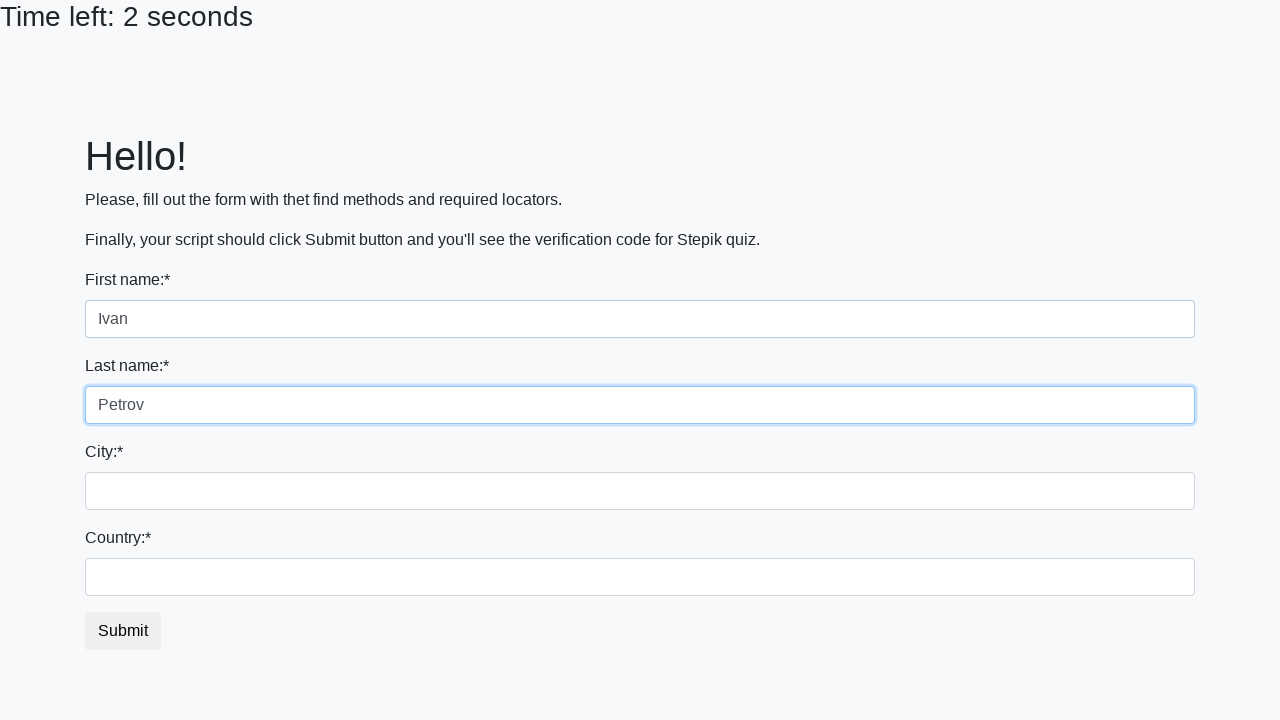

Filled in city field with 'Smolensk' on .form-control.city
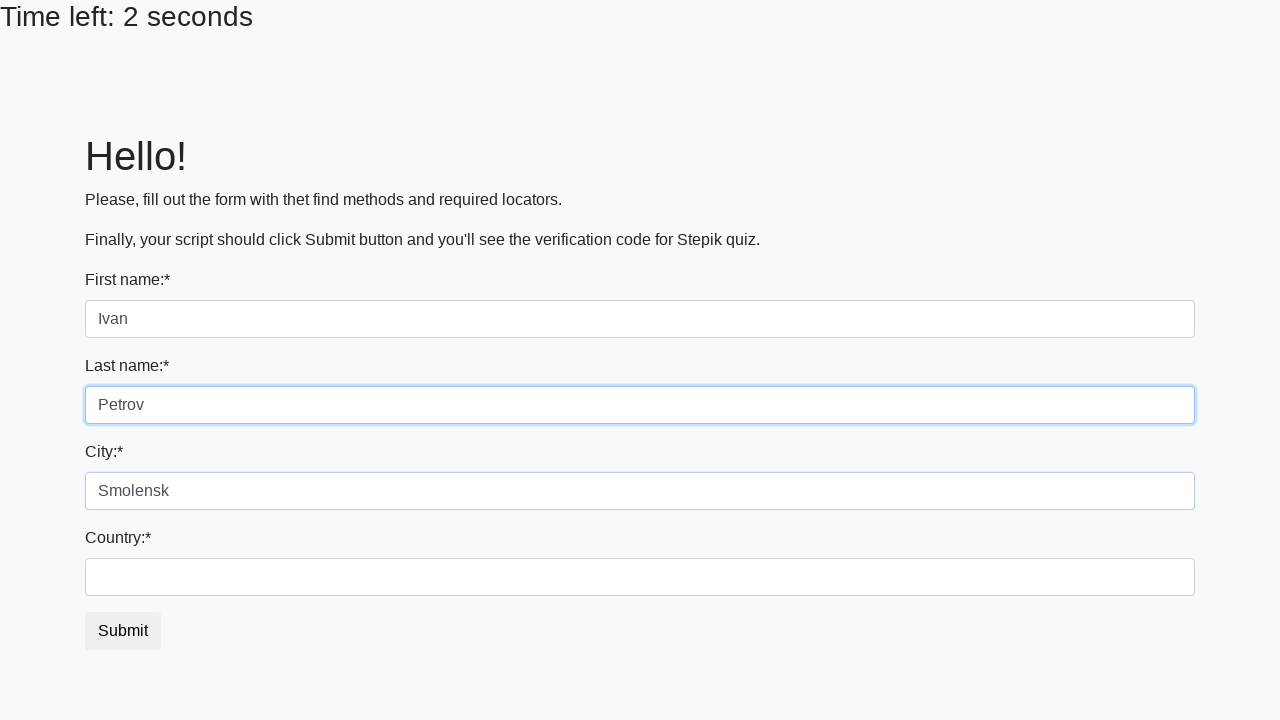

Filled in country field with 'Russia' on #country
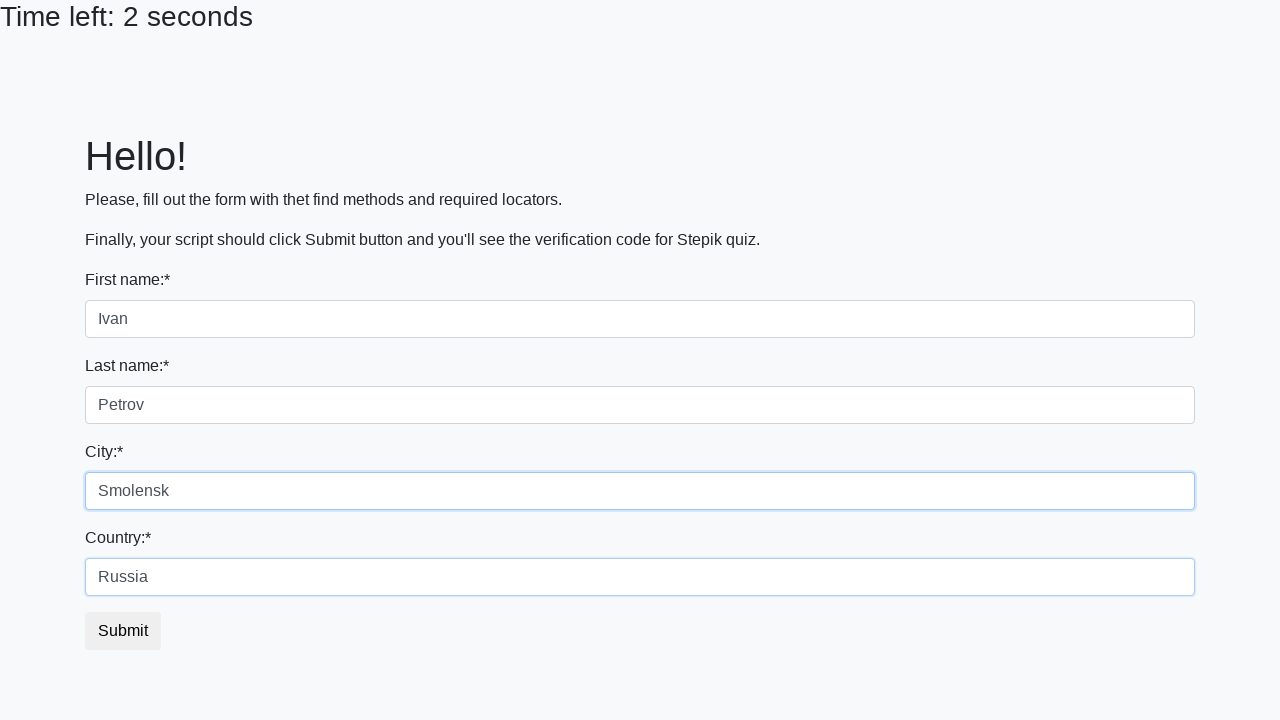

Clicked form submit button at (123, 631) on button.btn
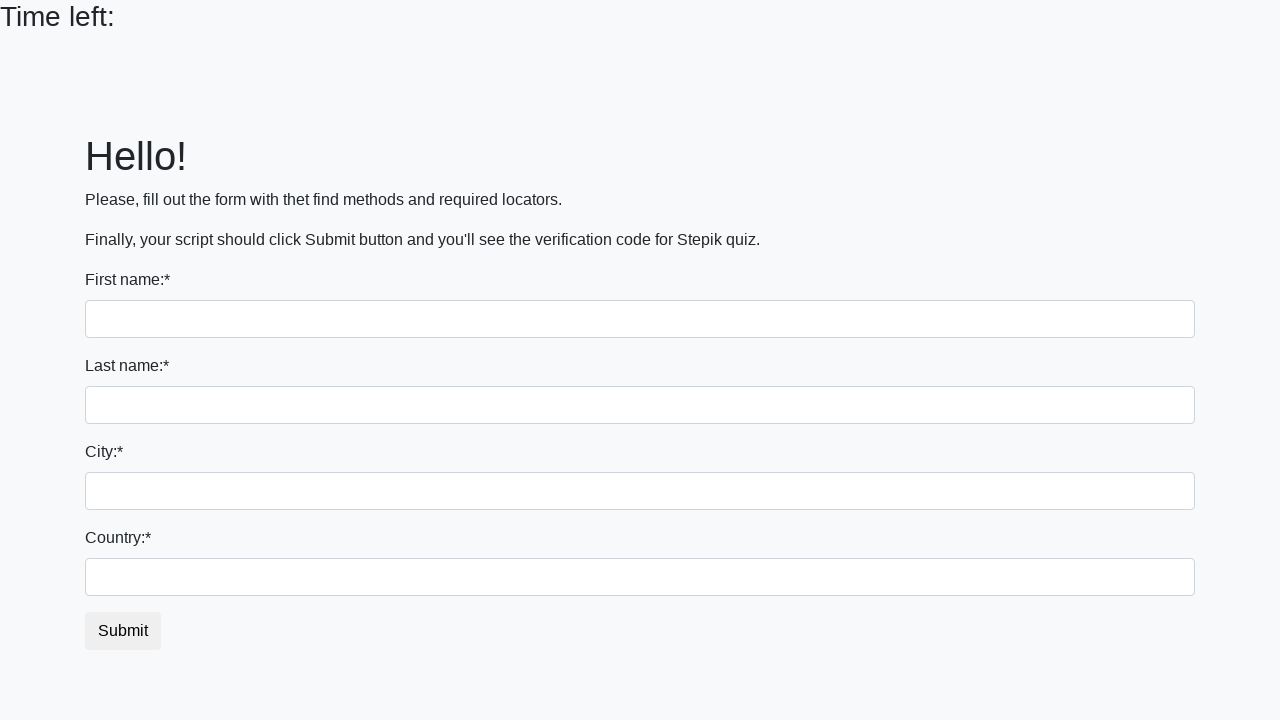

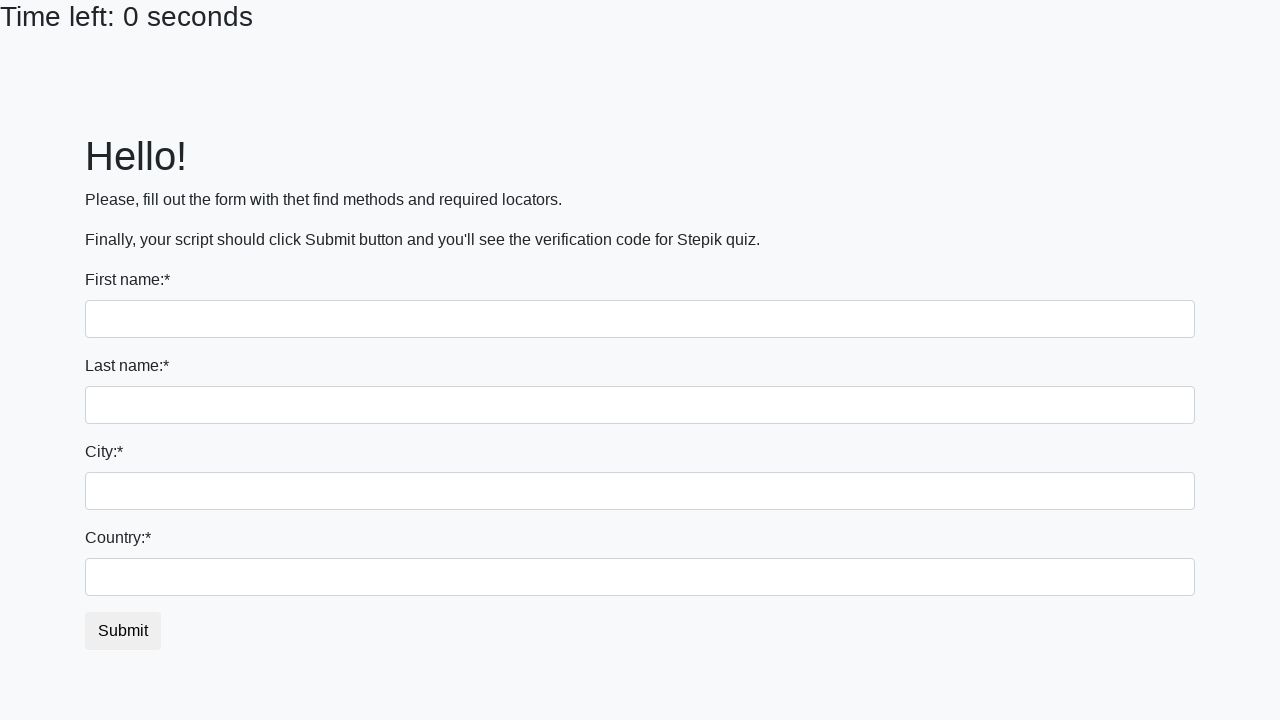